Tests A/B test opt-out by adding the opt-out cookie before visiting the A/B test page, then verifying the test is disabled from the start.

Starting URL: http://the-internet.herokuapp.com

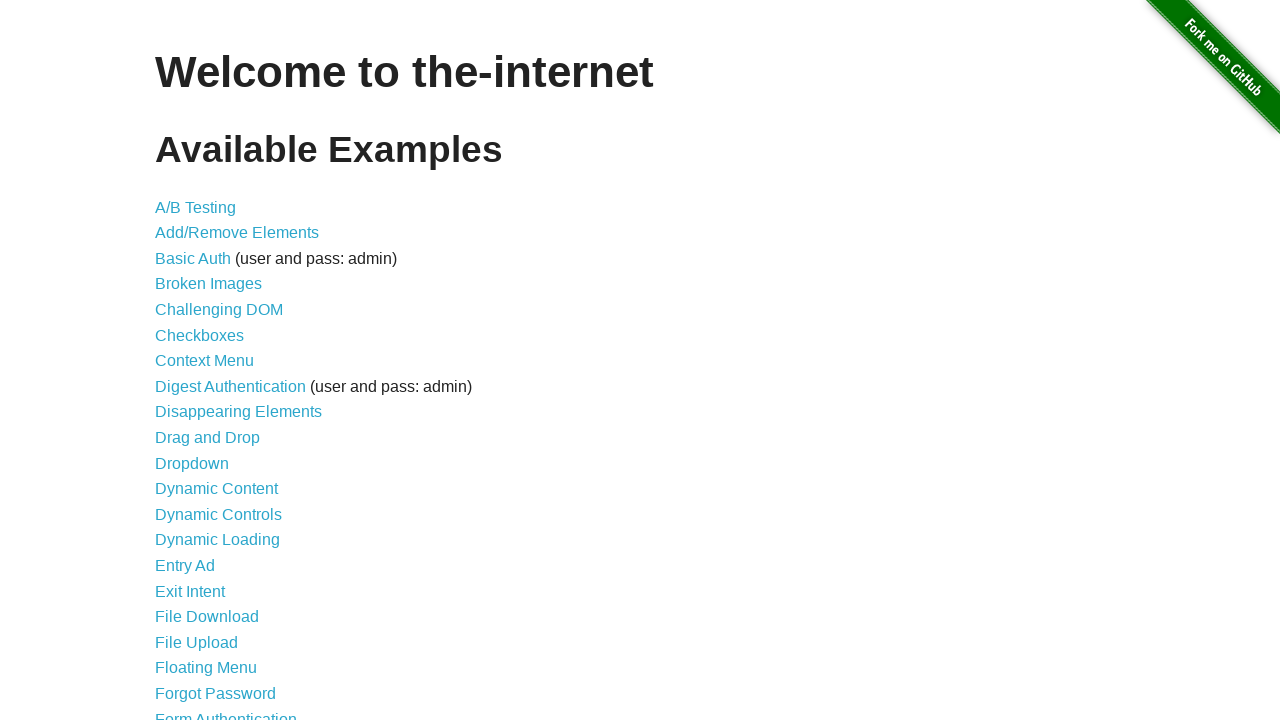

Added optimizelyOptOut cookie before visiting A/B test page
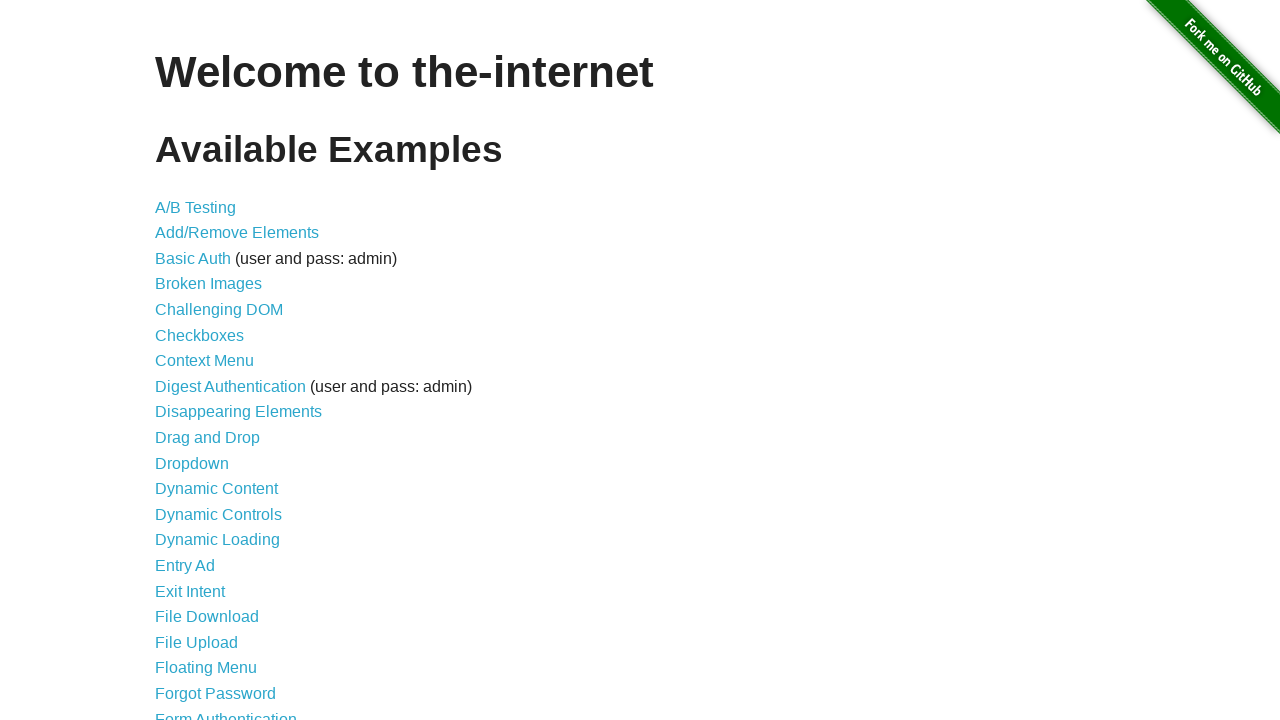

Navigated to A/B test page
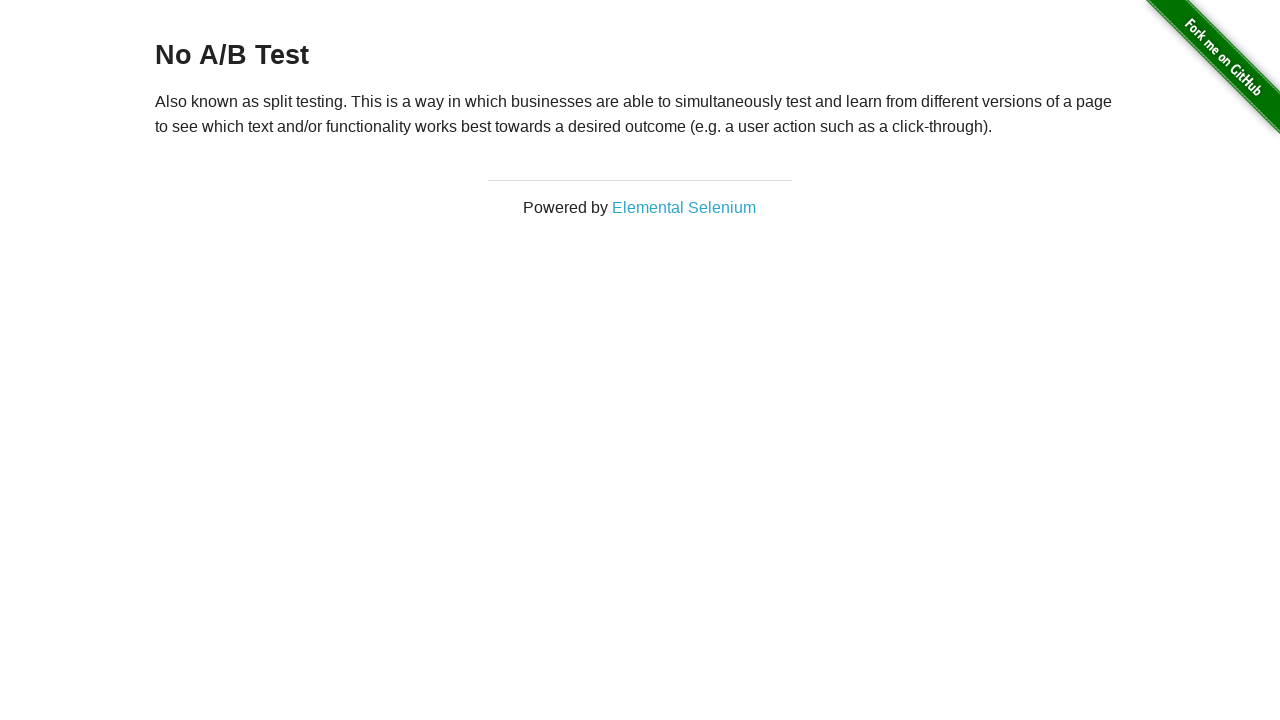

Retrieved heading text to verify opt-out status
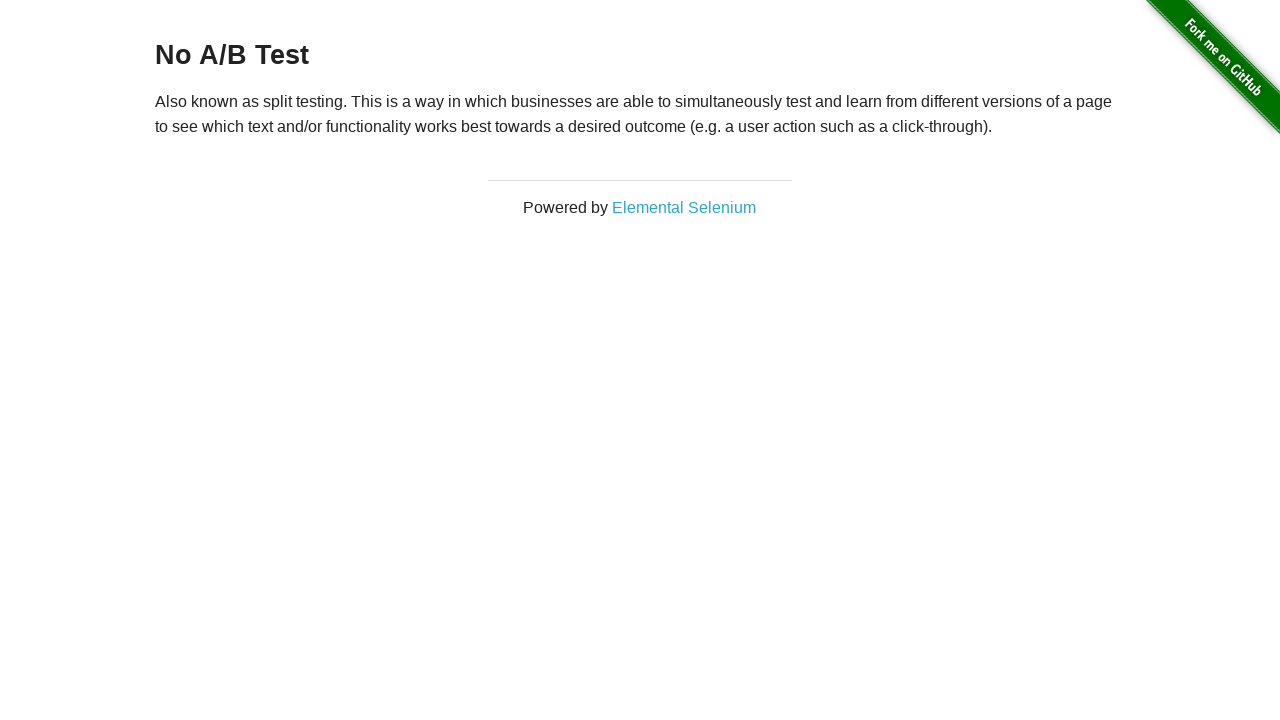

Verified heading displays 'No A/B Test', confirming opt-out is active
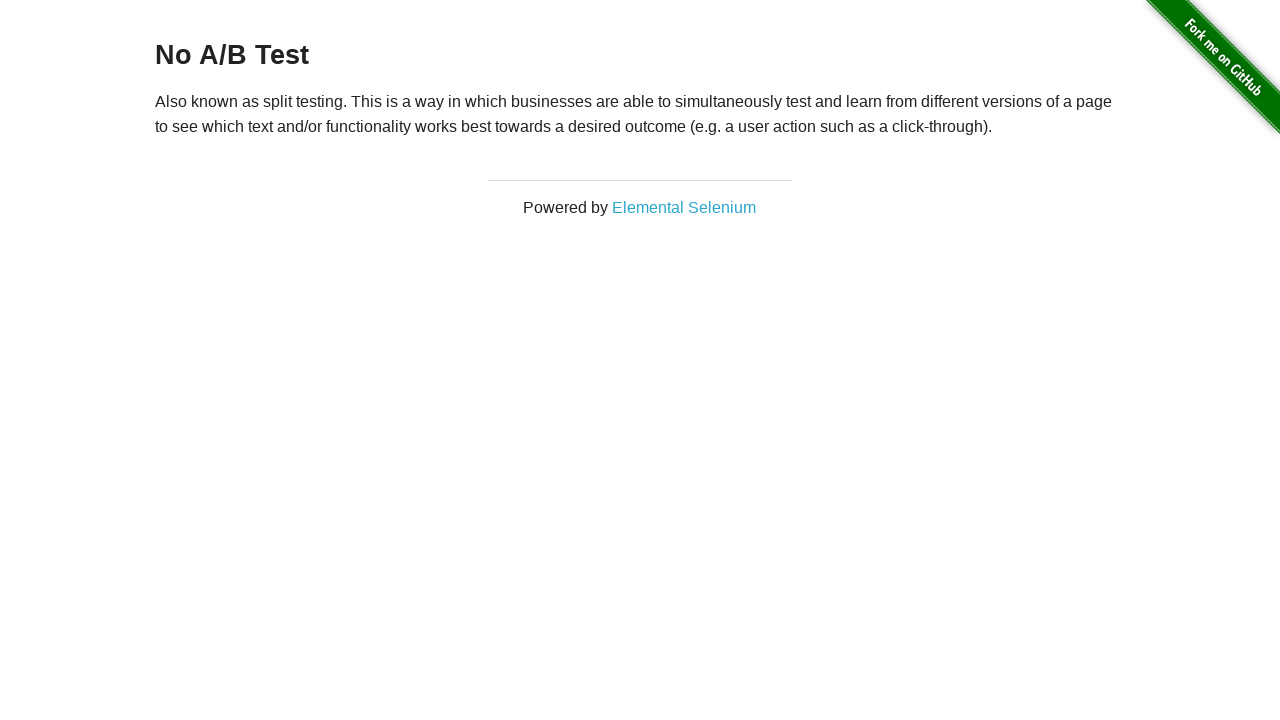

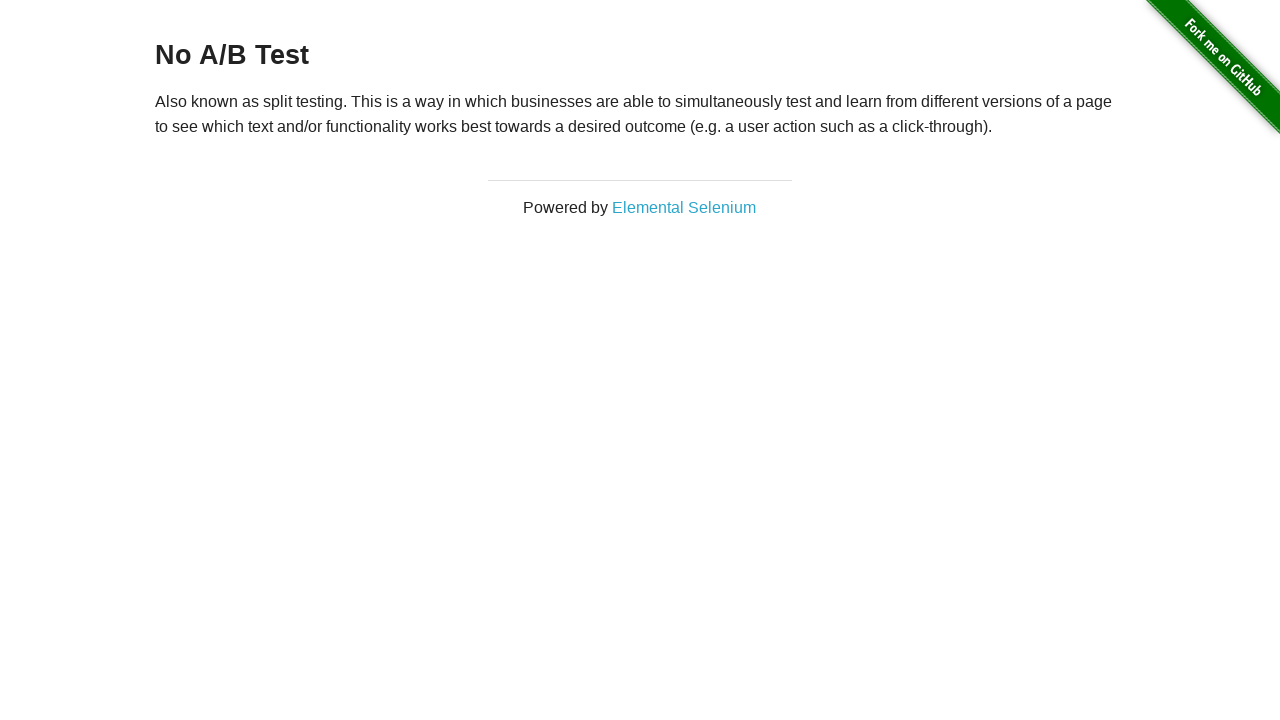